Navigates to automationtalks.com and verifies the page loads by checking the title

Starting URL: https://automationtalks.com/

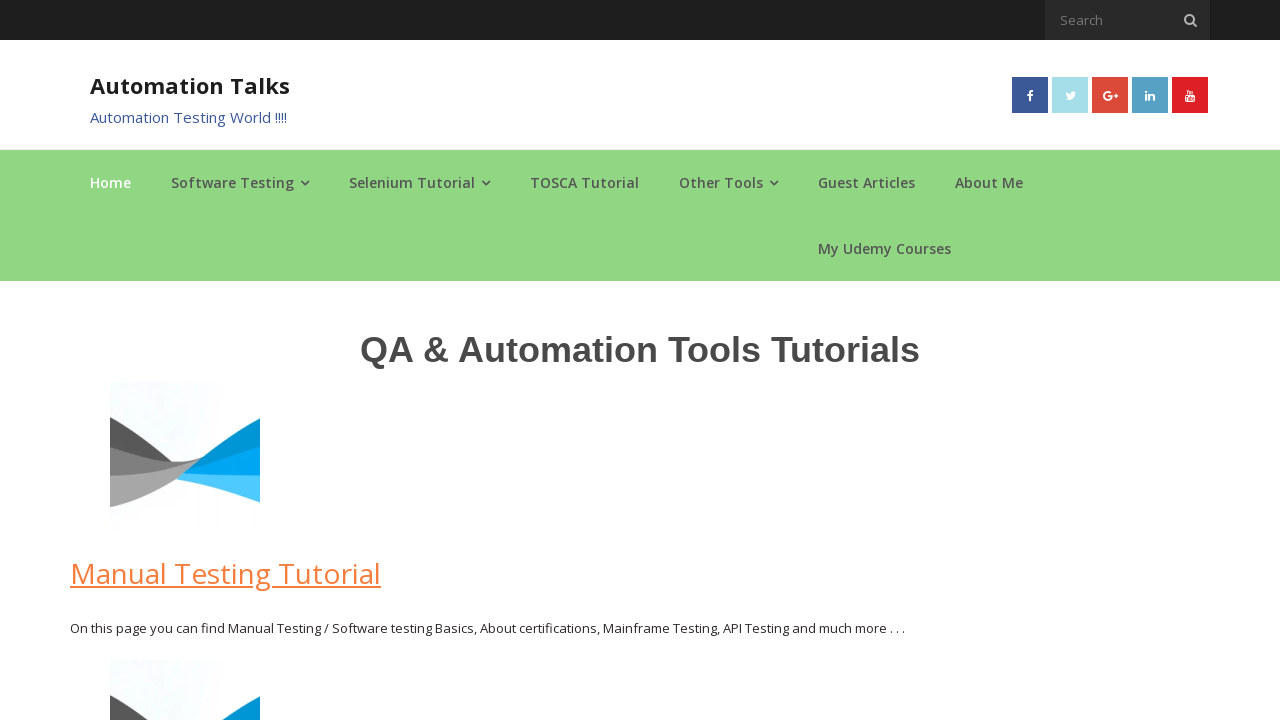

Navigated to https://automationtalks.com/
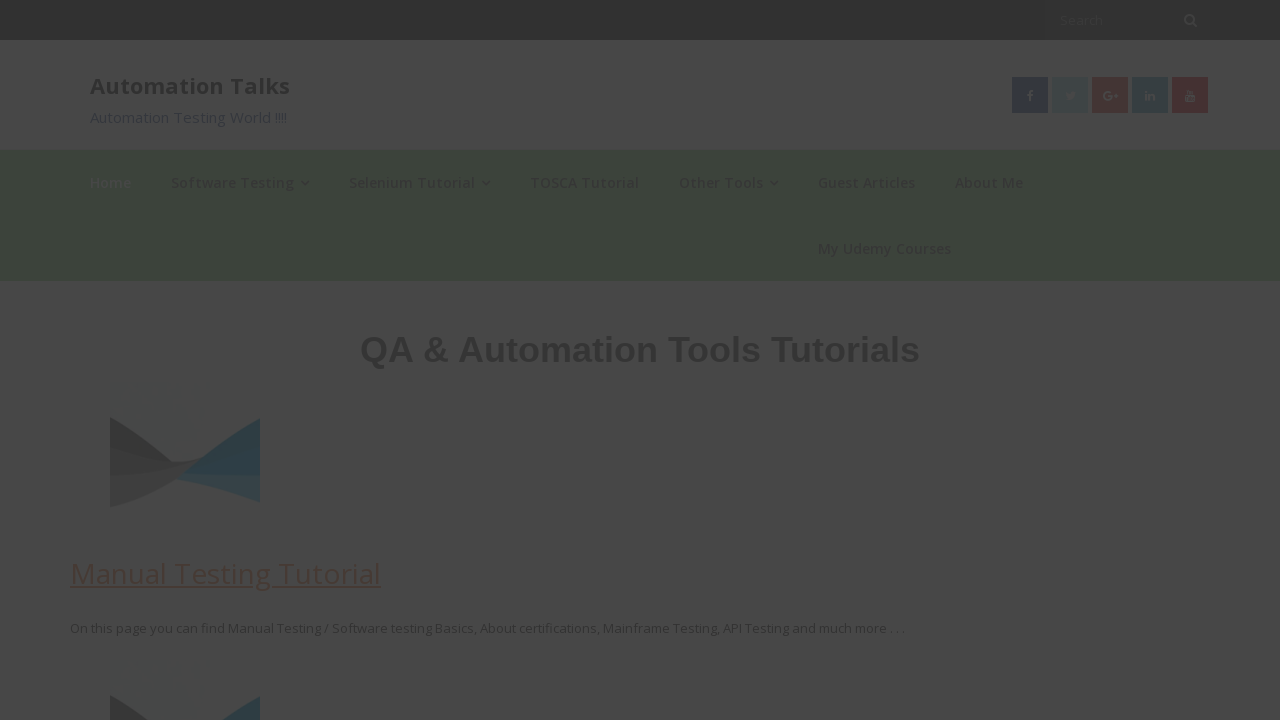

Page fully loaded with domcontentloaded state
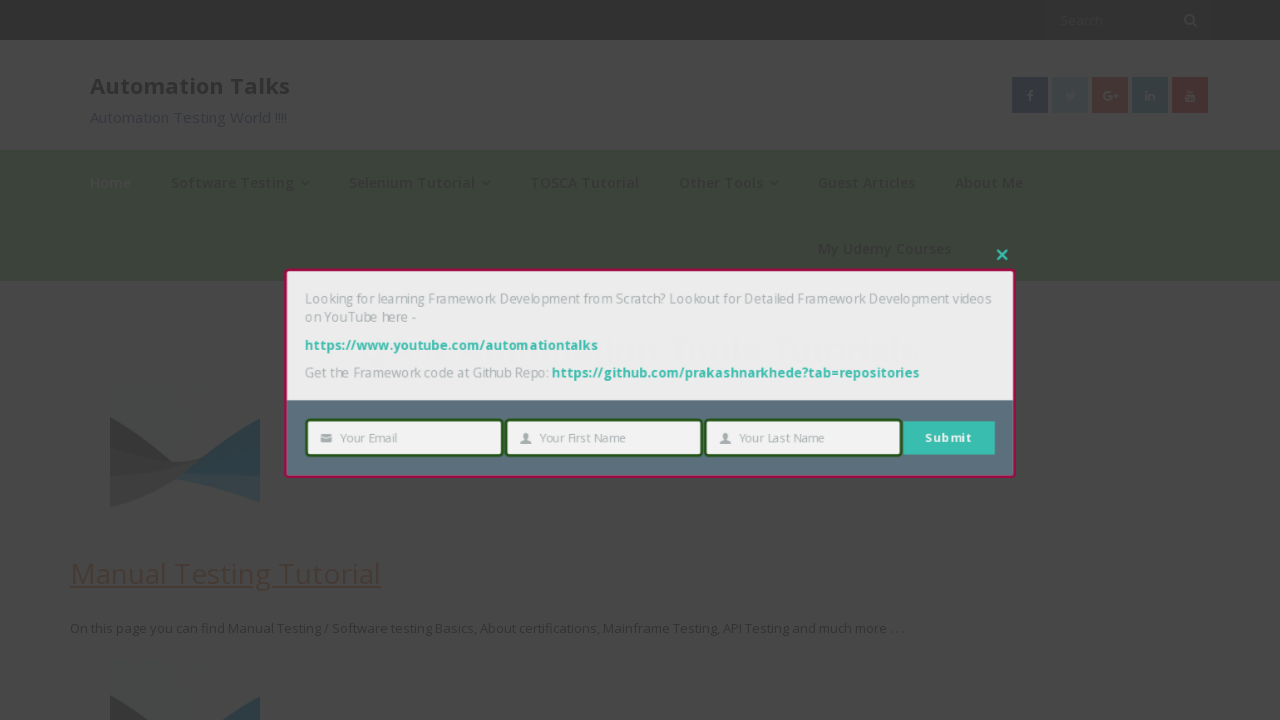

Verified page title: AutomationTalks - Learn Automation Testing
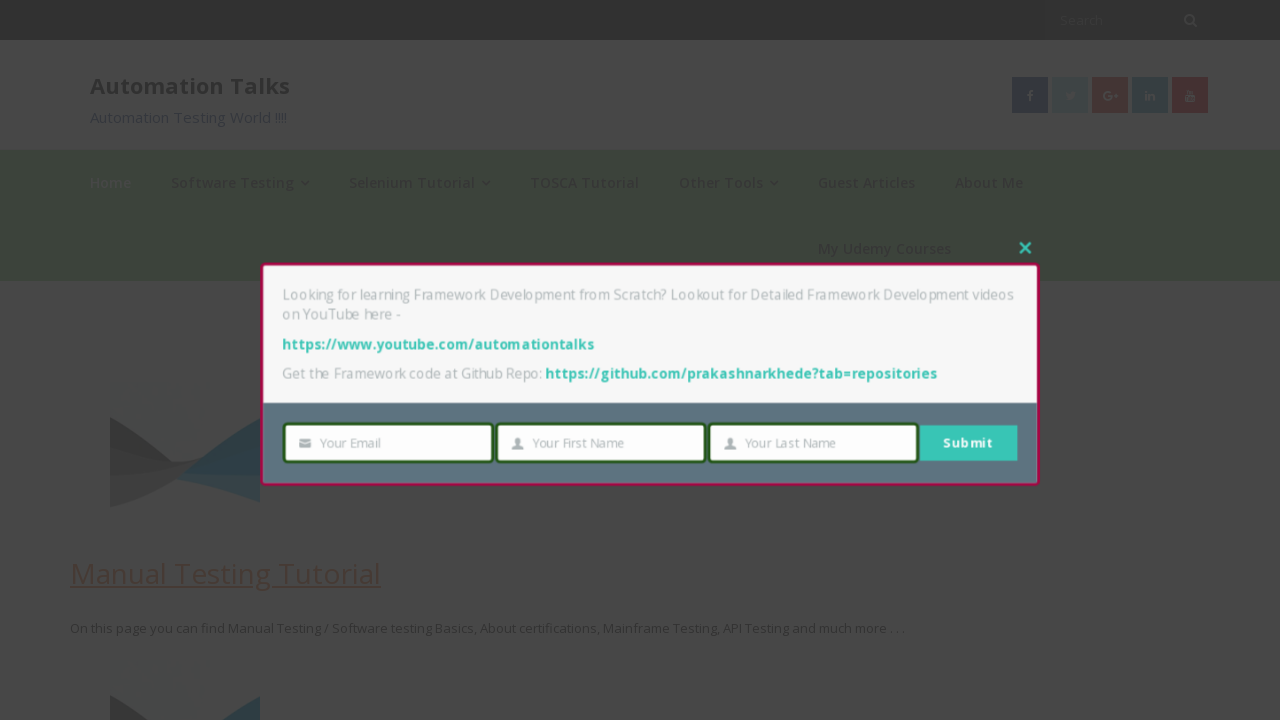

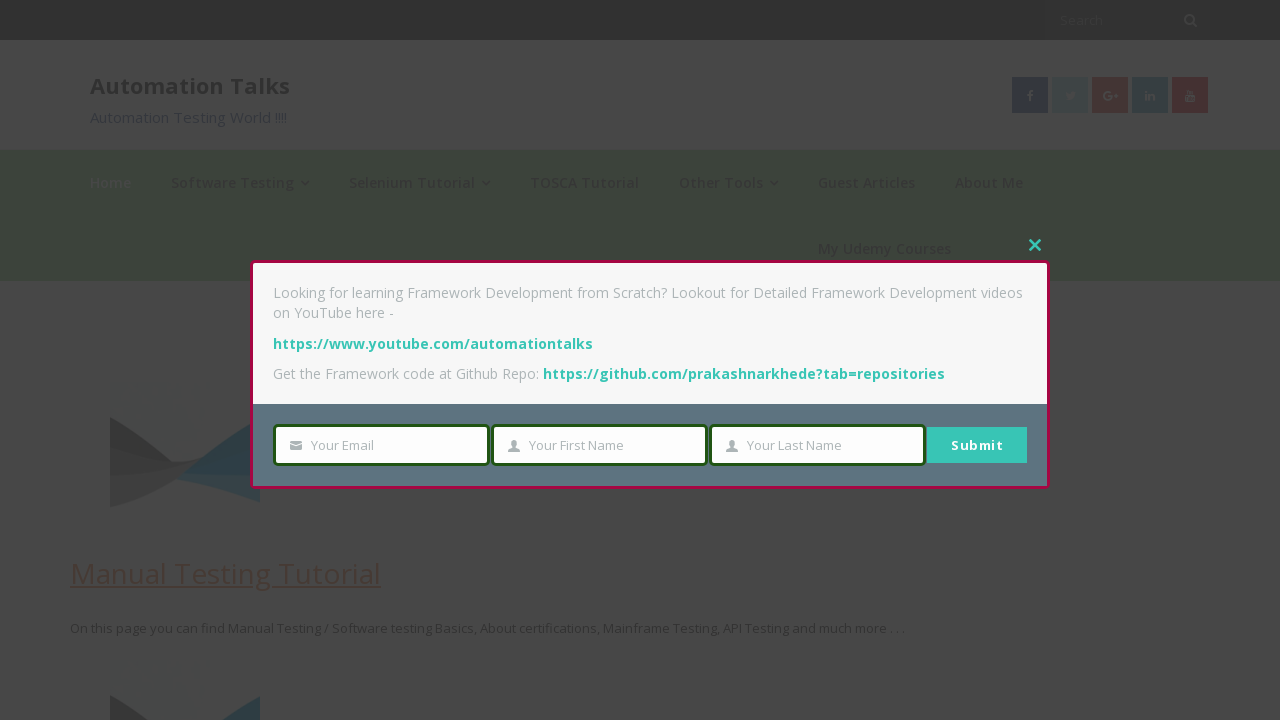